Fills out a search form on the Chilean Financial Market Commission website to query essential facts/disclosures by selecting entity type, entering an entity name (Banco Chile), and specifying a date range, then submits the query.

Starting URL: https://www.cmfchile.cl/institucional/hechos/hechos.php

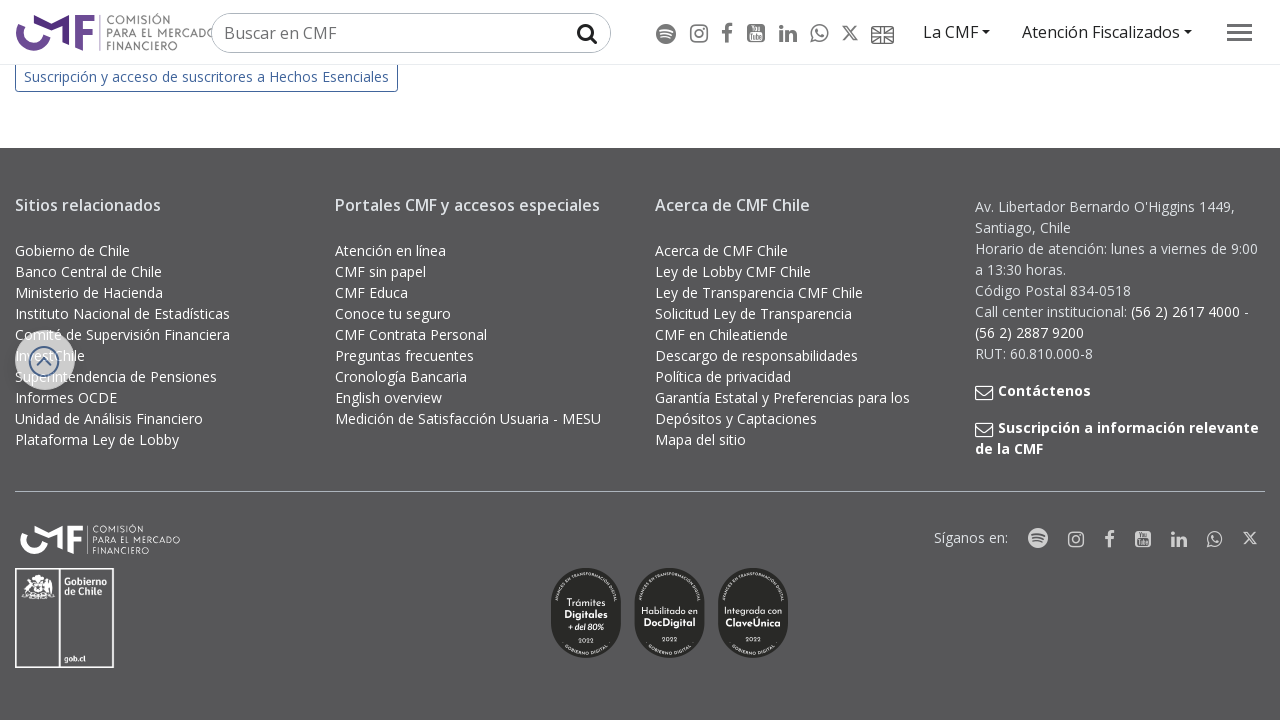

Selected 'Todas' from entity type dropdown on select[name='tipoentidad']
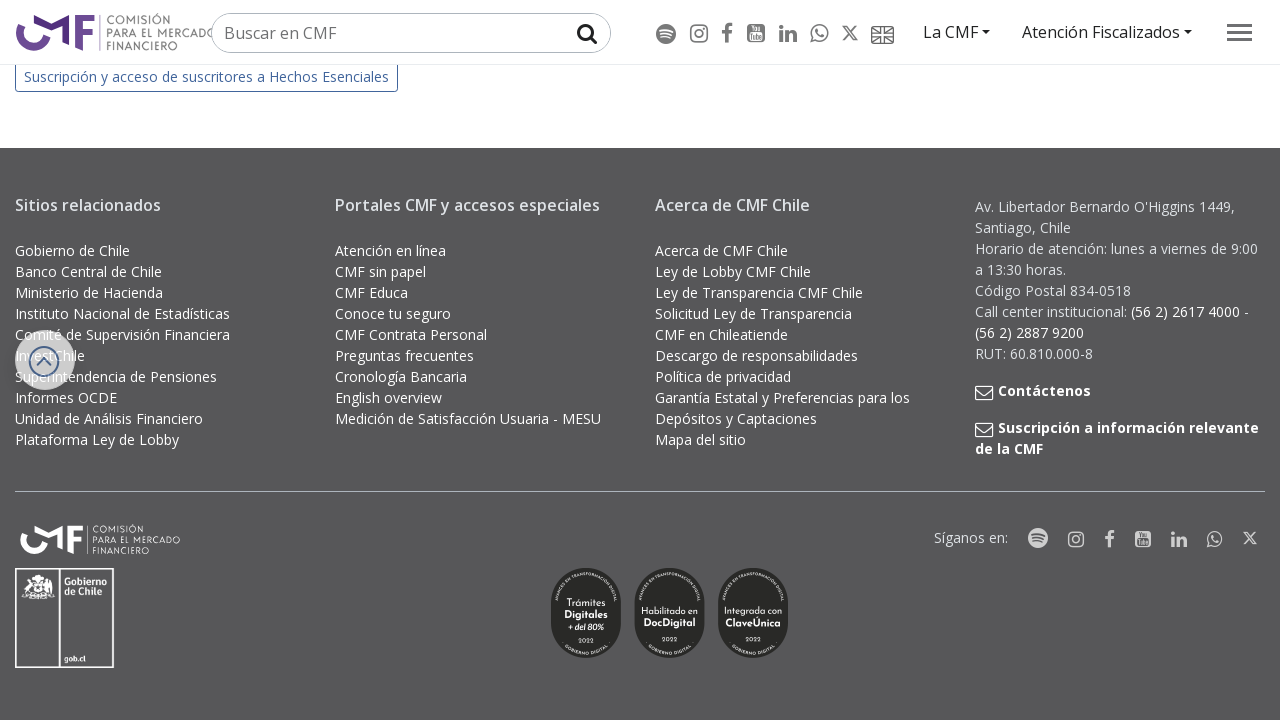

Filled entity name field with 'Banco Chile' on input[name='entidad']
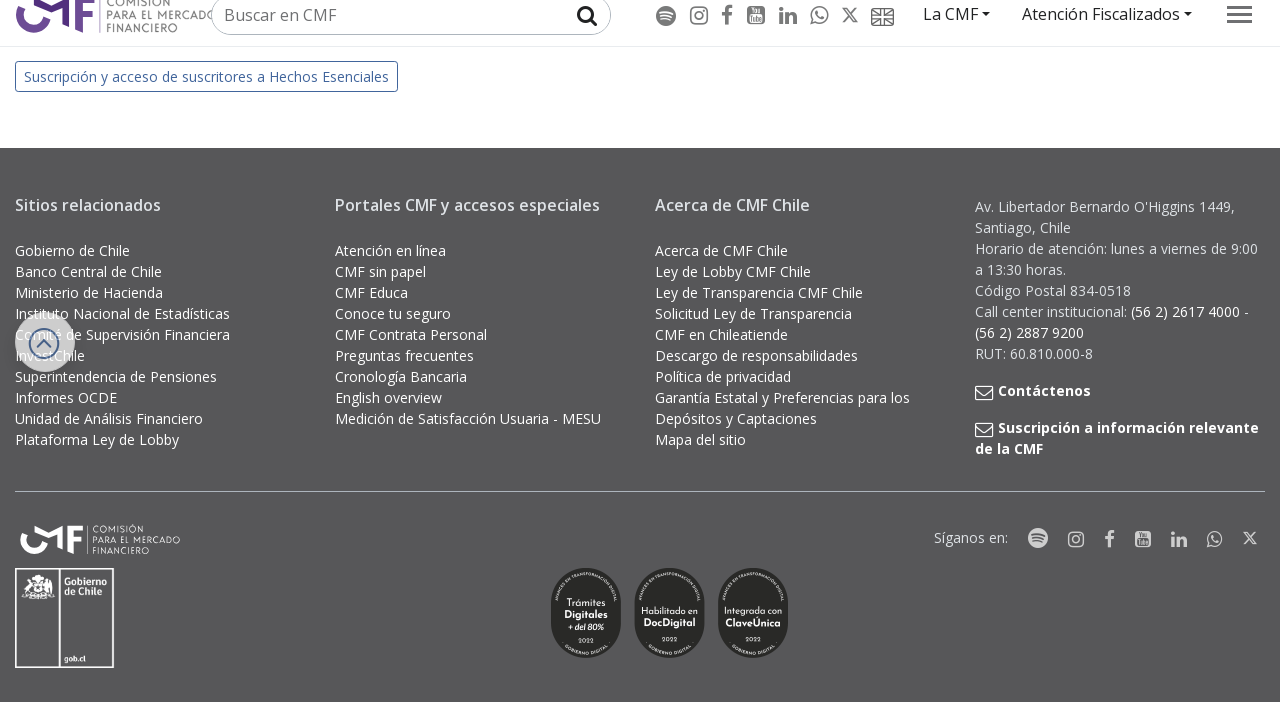

Pressed Enter on entity name field on input[name='entidad']
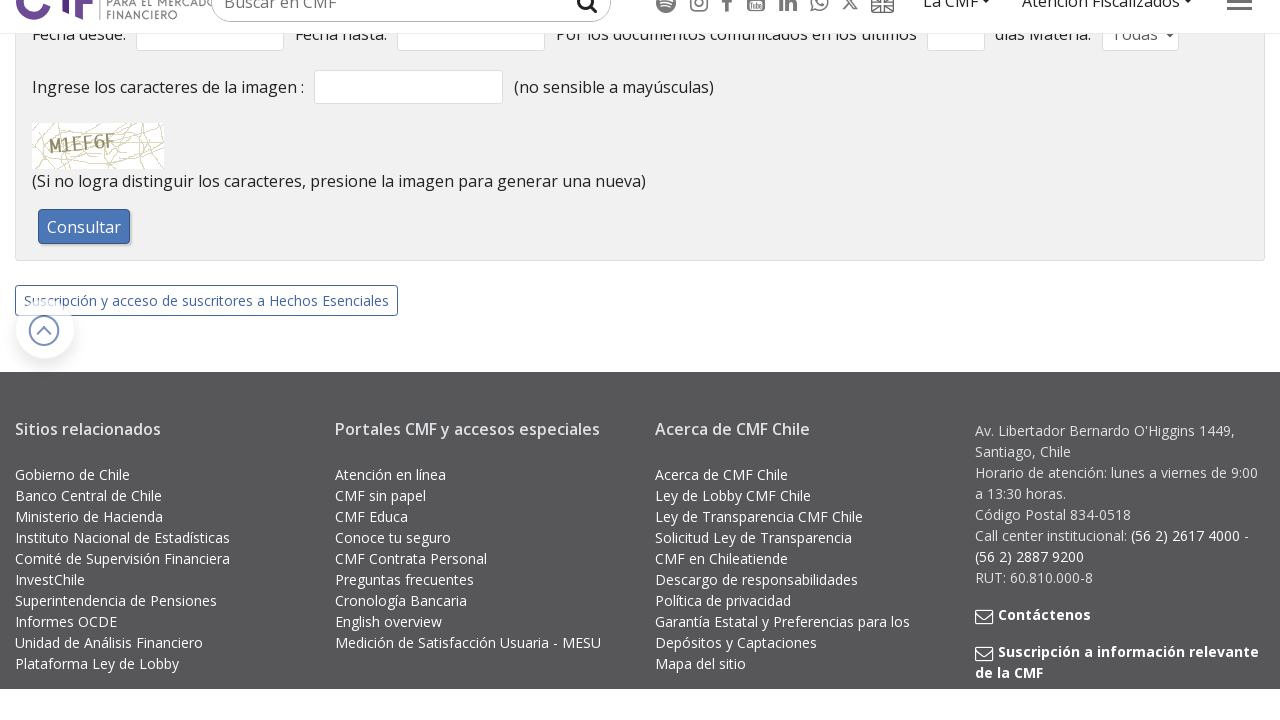

Filled start date field with '01/01/2011' on input[name='p_fecha_desde']
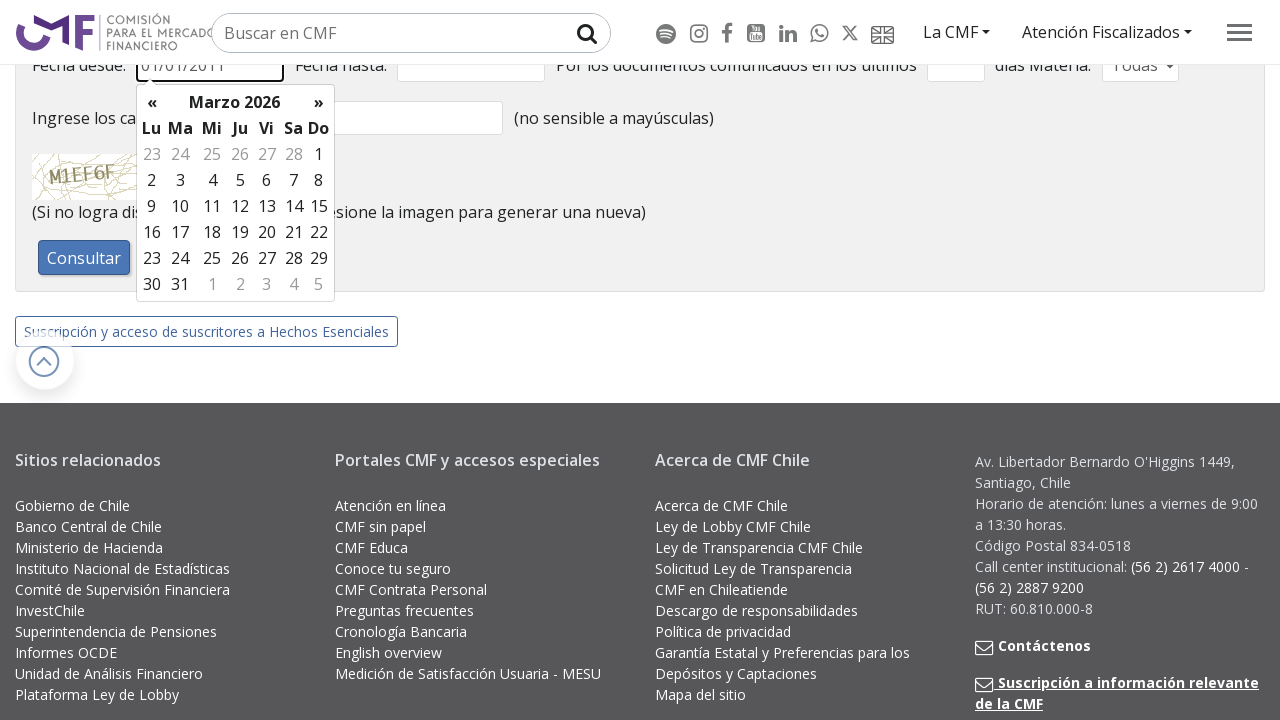

Pressed Enter on start date field on input[name='p_fecha_desde']
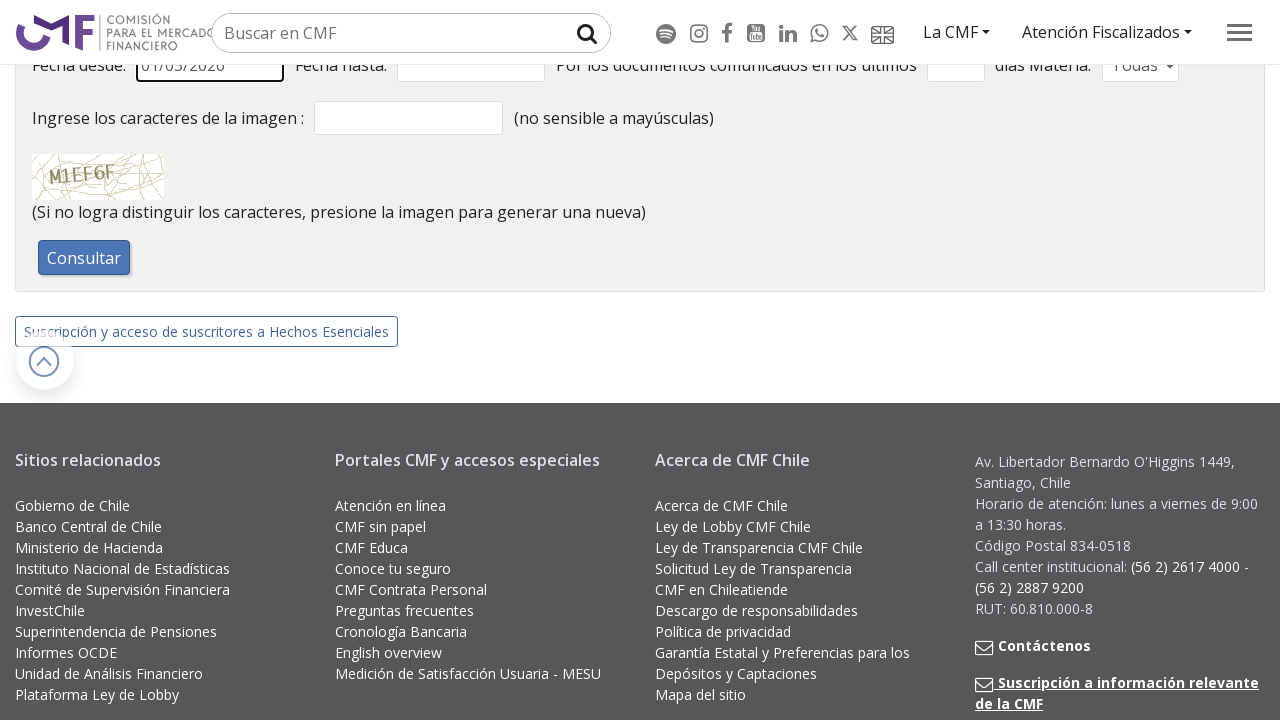

Filled end date field with '01/01/2020' on input[name='p_fecha_hasta']
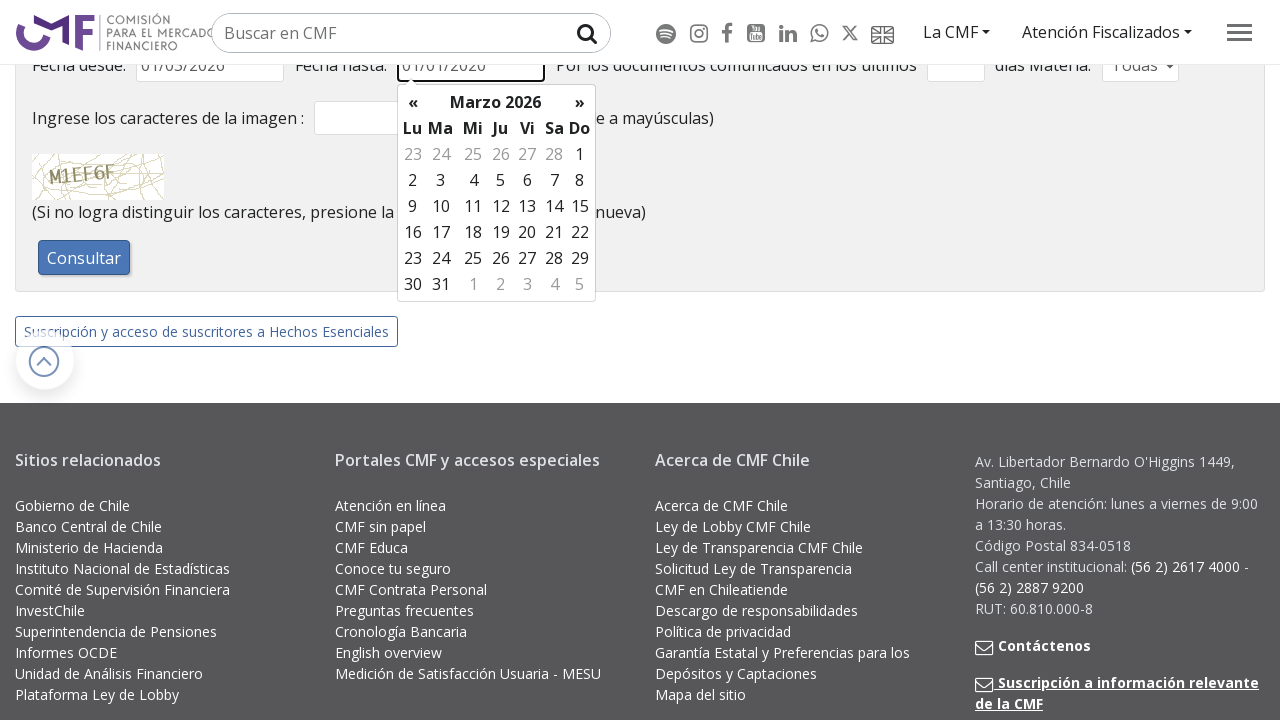

Pressed Enter on end date field on input[name='p_fecha_hasta']
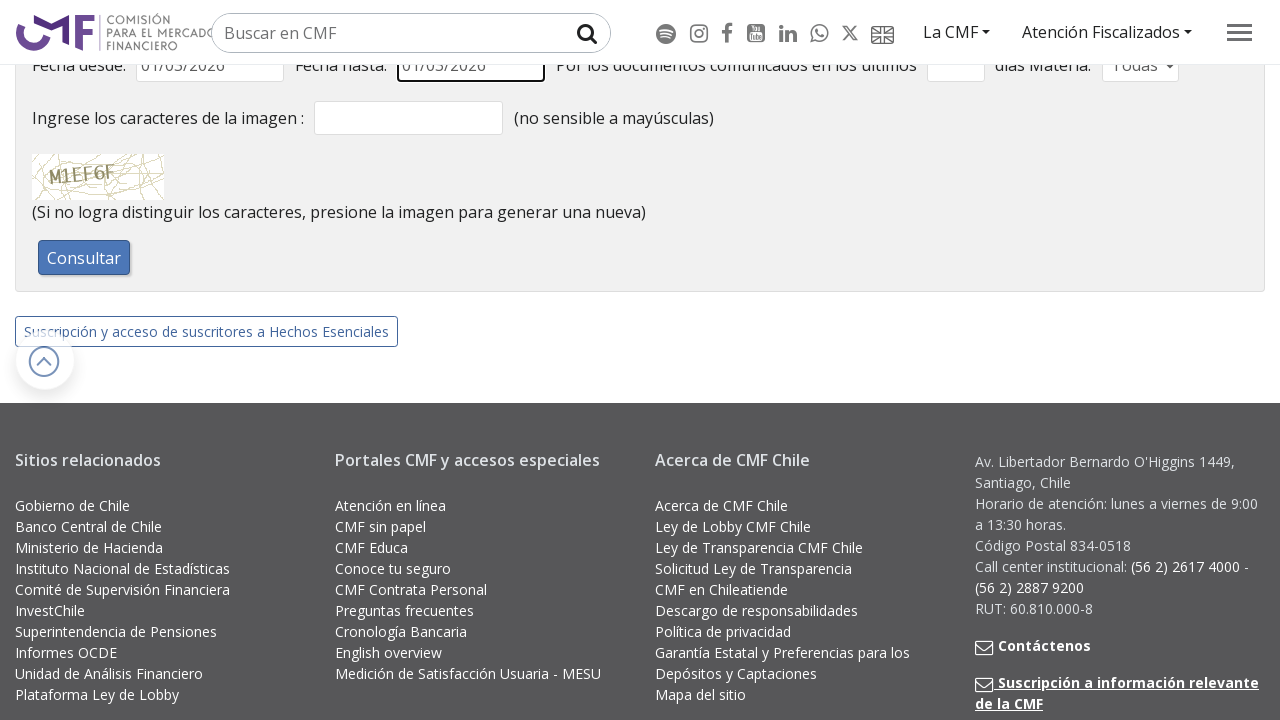

Clicked submit button to query essential facts/disclosures at (84, 258) on input[name='consultar']
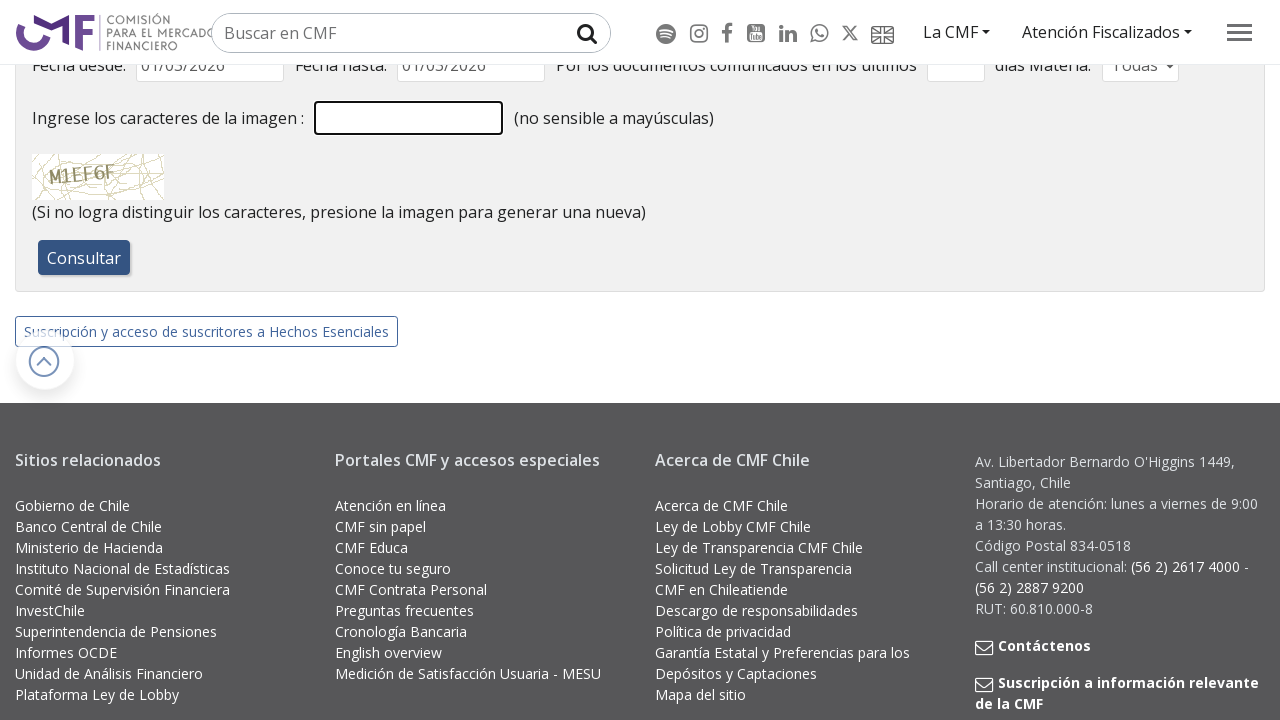

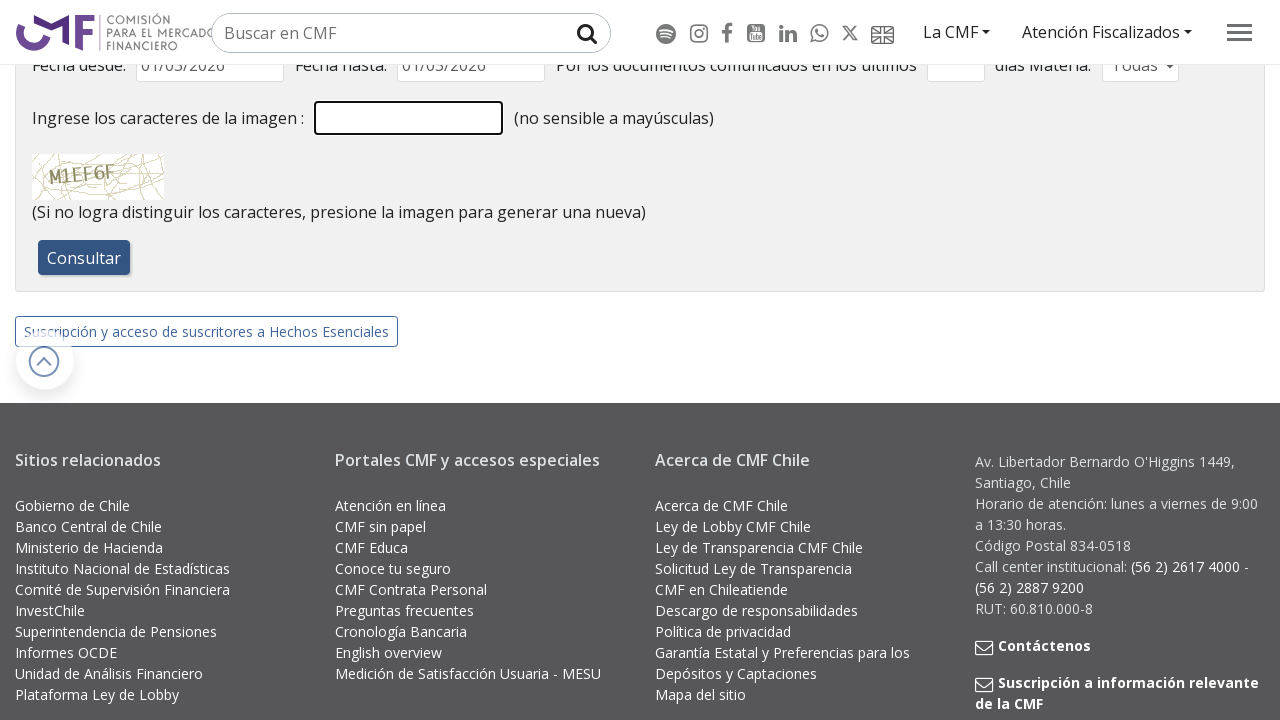